Tests calculator subtraction by entering 3.5 and 1.2, selecting subtract operation, and verifying the result is 2.3

Starting URL: https://calculatorhtml.onrender.com/

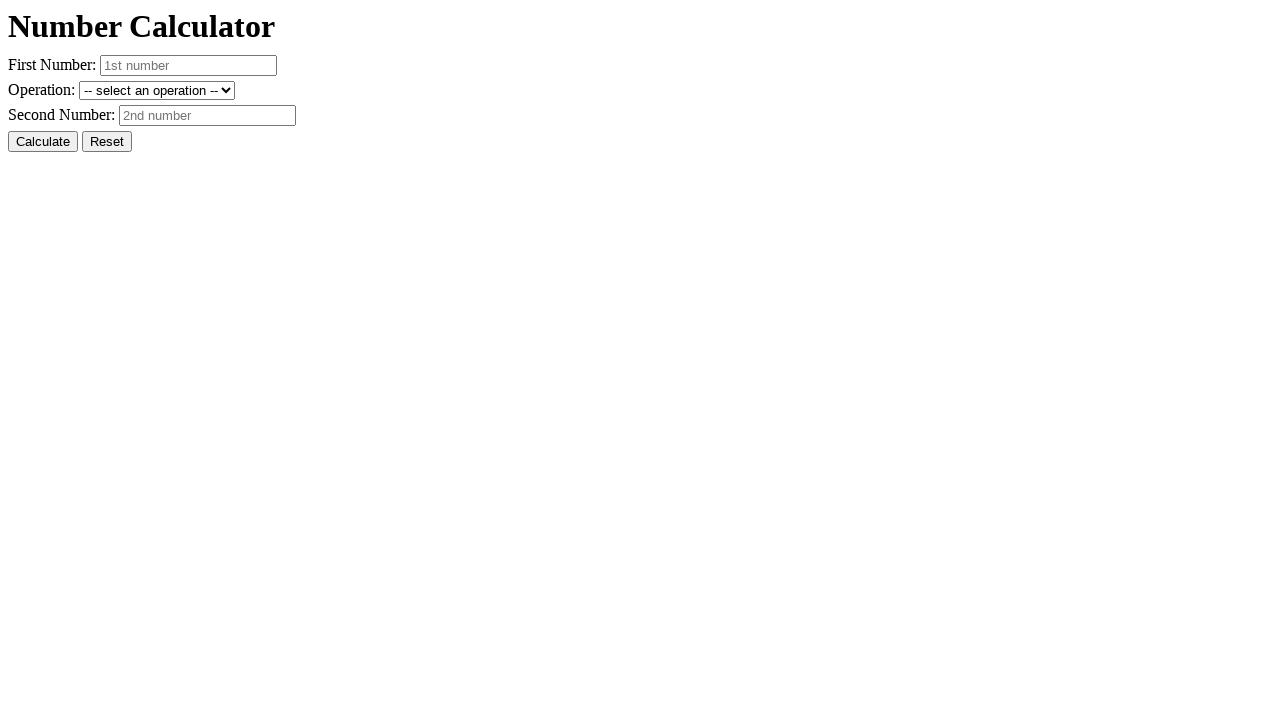

Clicked reset button to clear previous state at (107, 142) on #resetButton
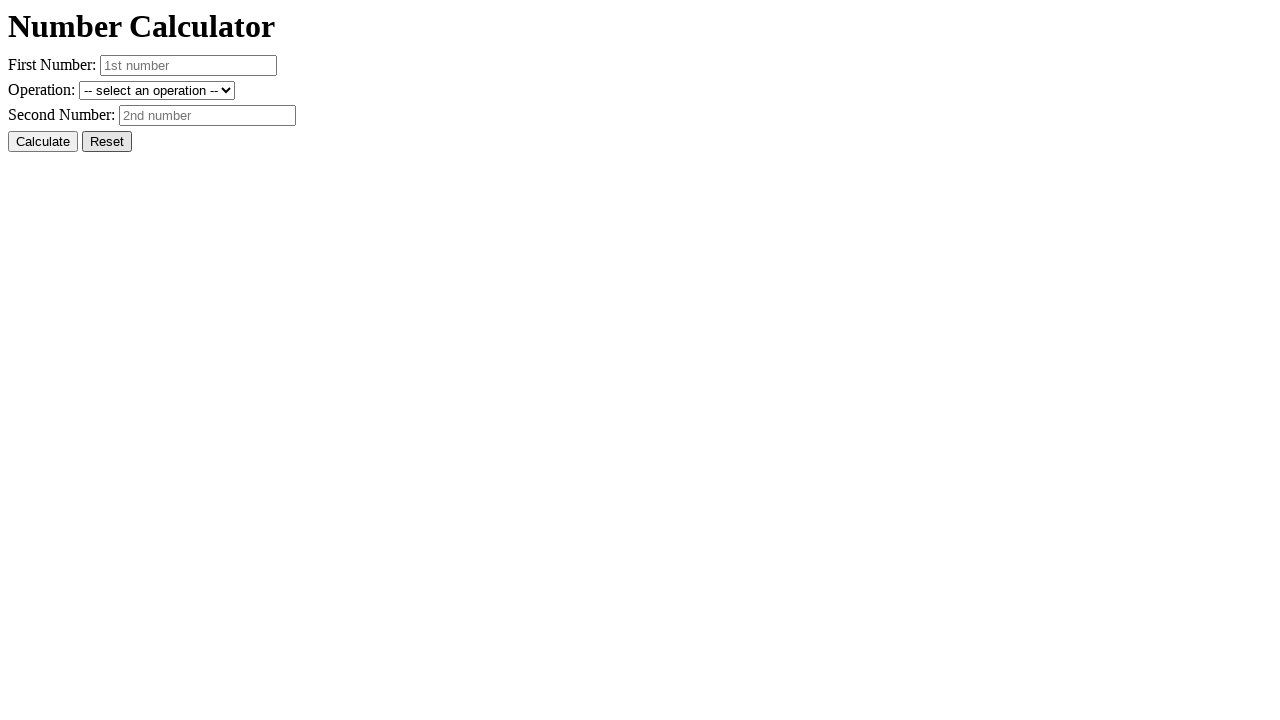

Entered 3.5 in the first number field on #number1
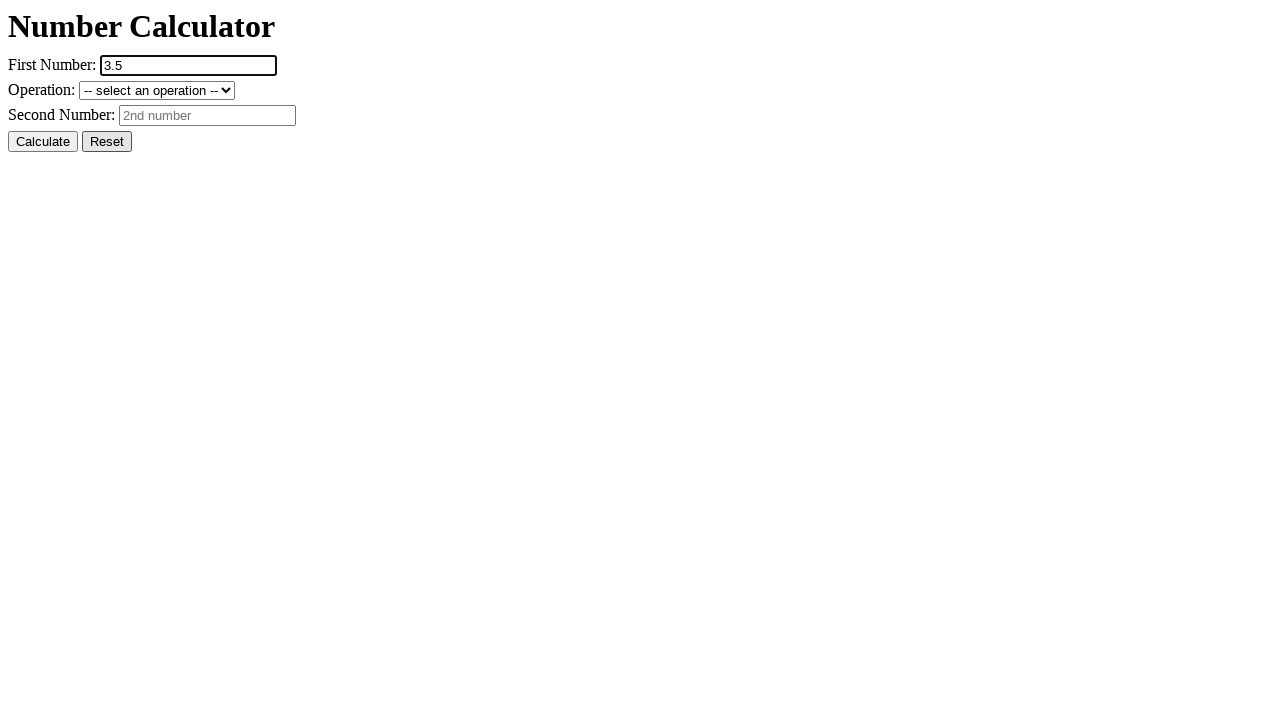

Entered 1.2 in the second number field on #number2
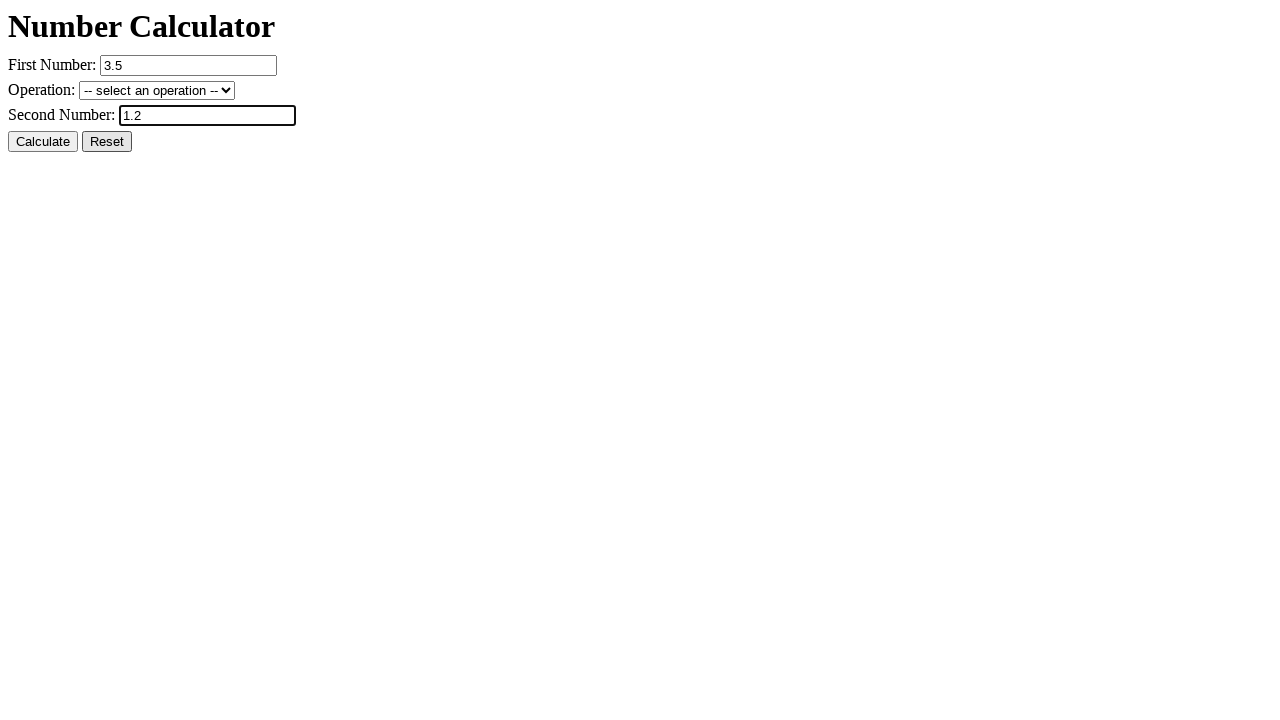

Selected subtract operation from dropdown on #operation
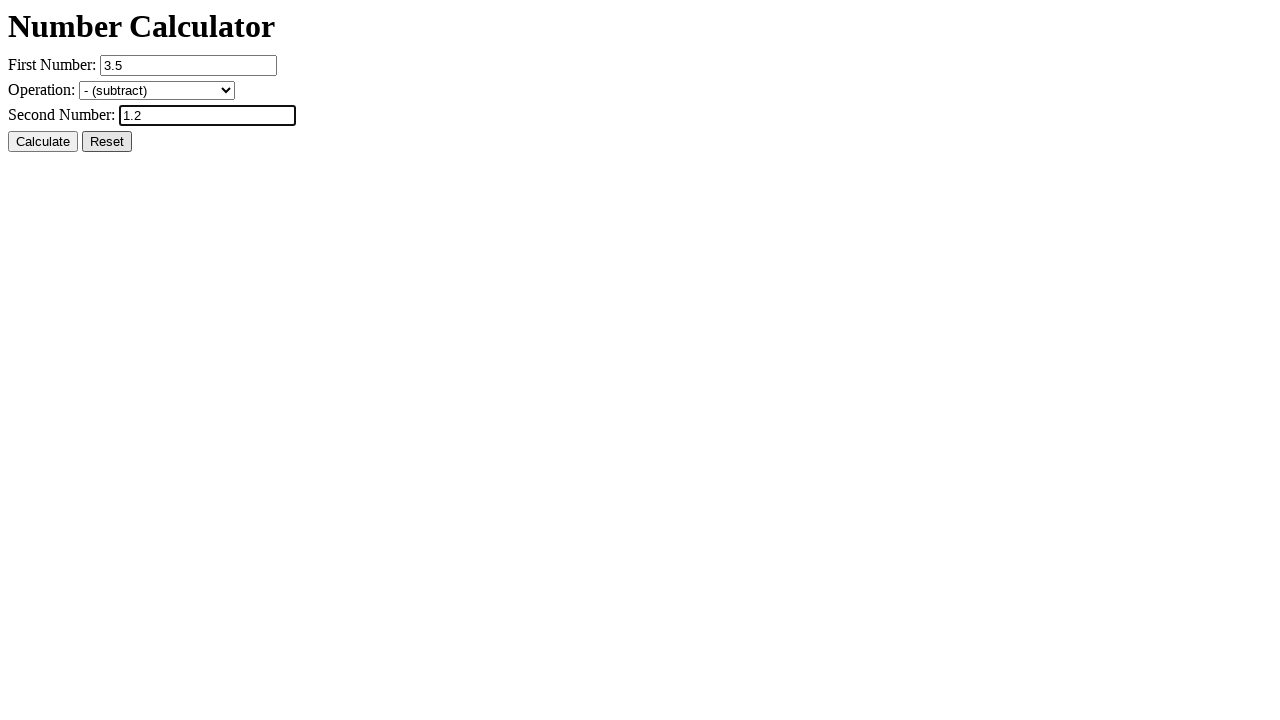

Clicked calculate button to compute result at (43, 142) on #calcButton
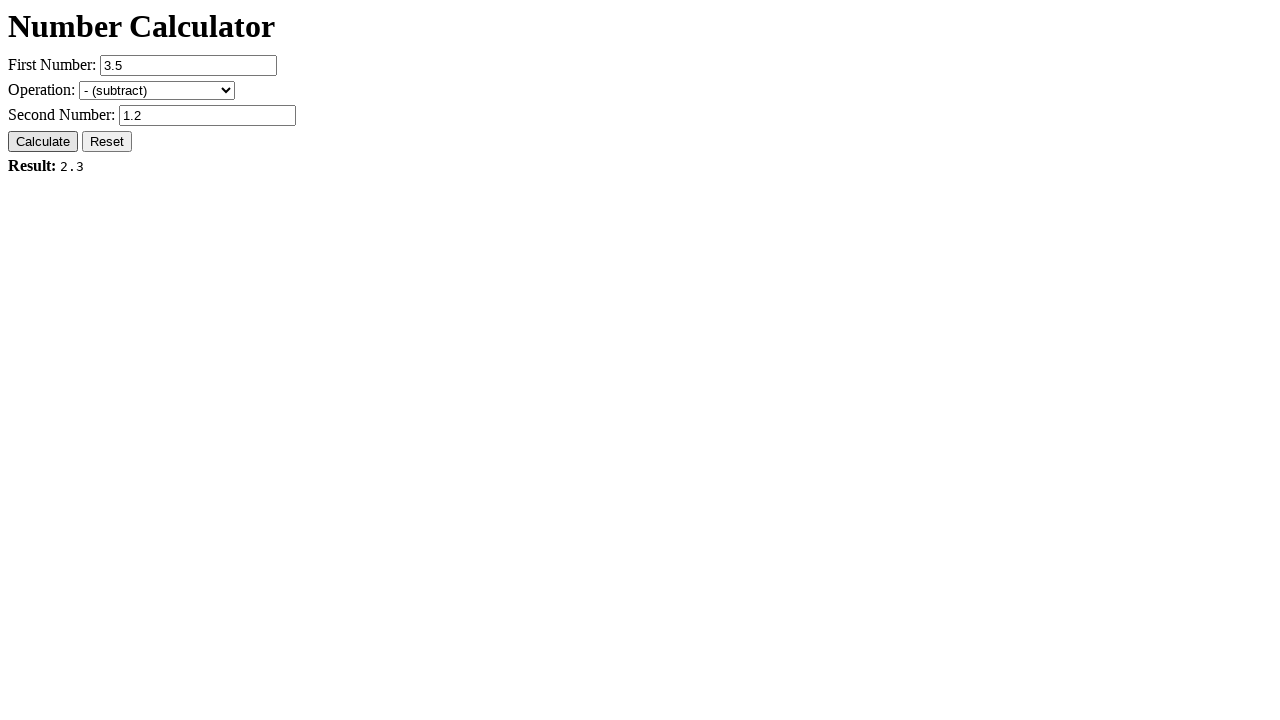

Verified that result is 2.3 (3.5 - 1.2)
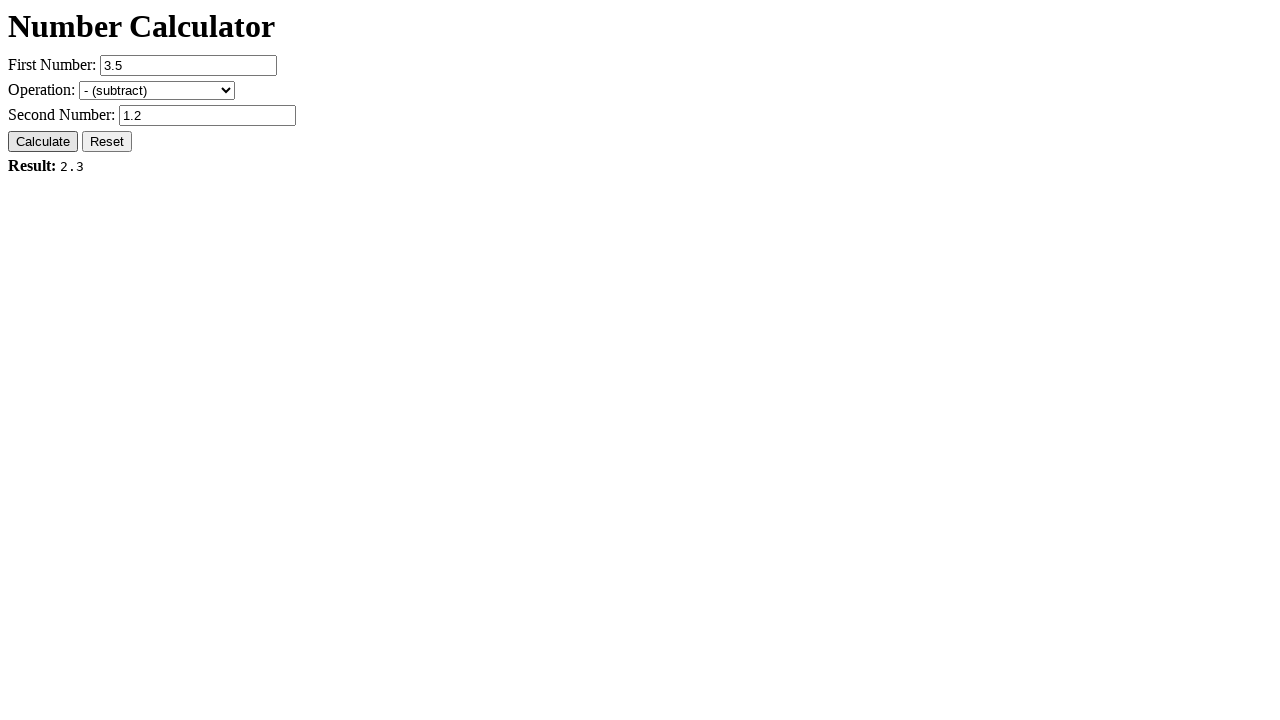

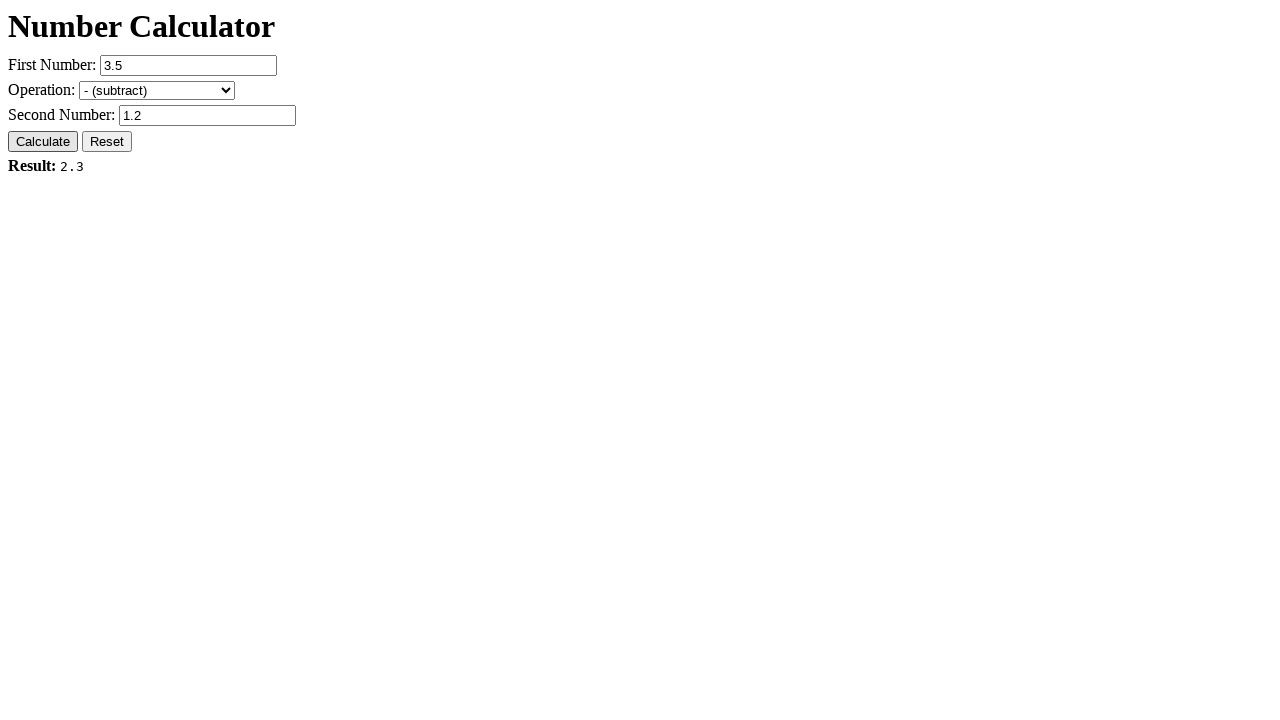